Navigates to the Repos project page on GitHub Pages and sets the viewport size to capture the page state

Starting URL: https://kripple.github.io/repos

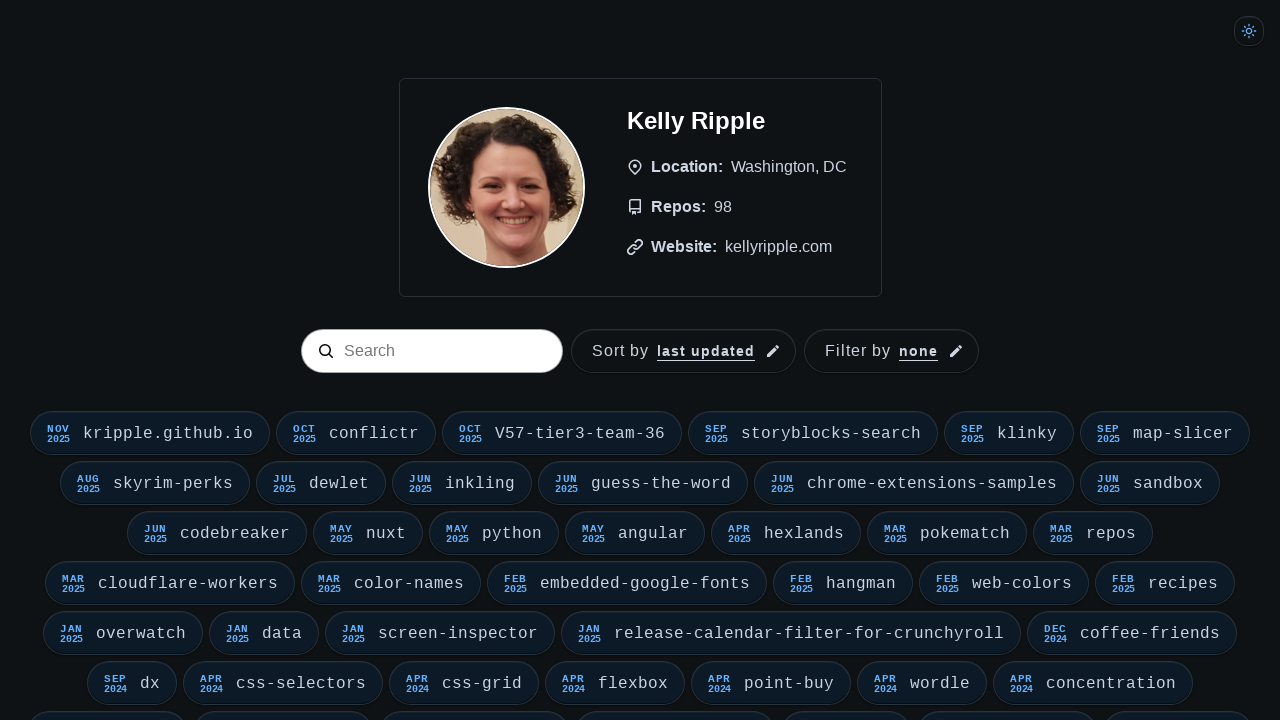

Set viewport size to 1440x1000
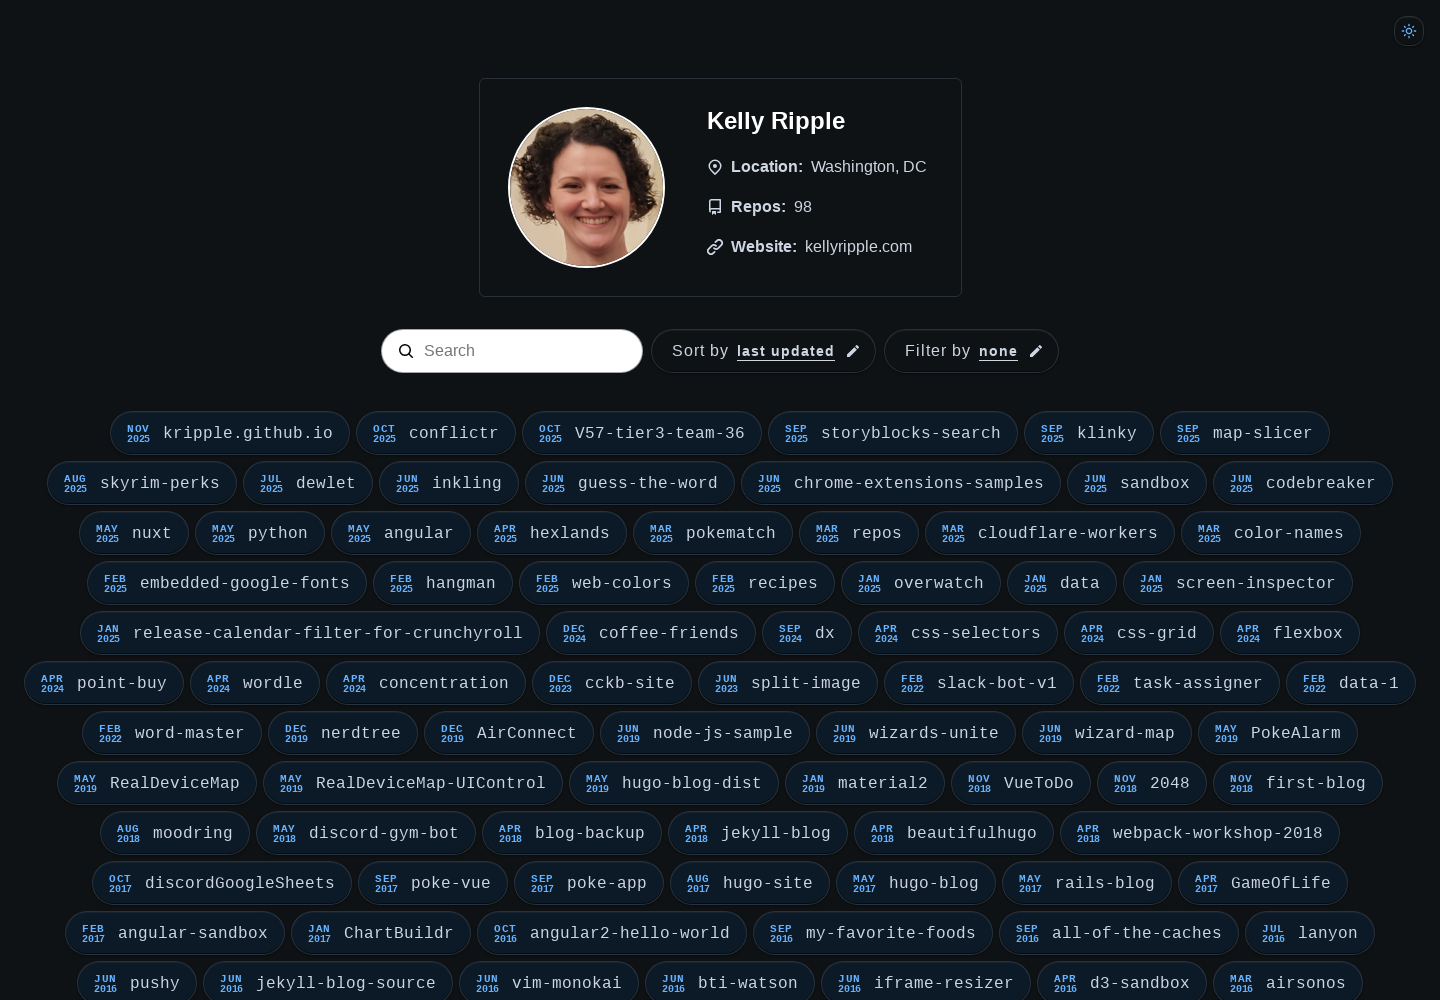

Waited 1000ms for page to render
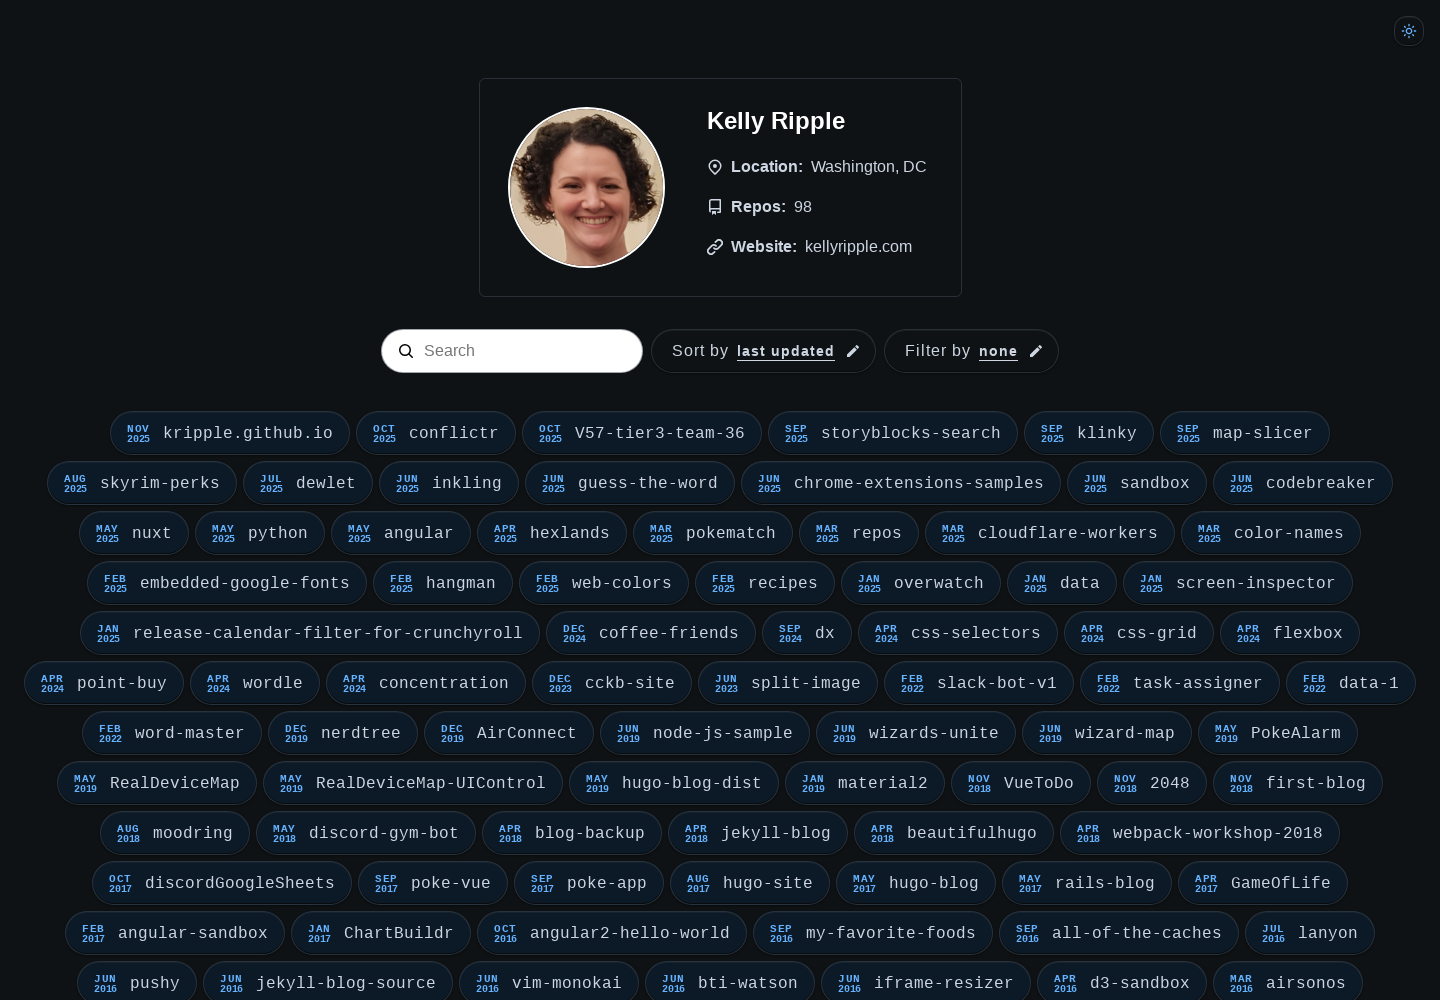

Waited for network idle state - page fully loaded
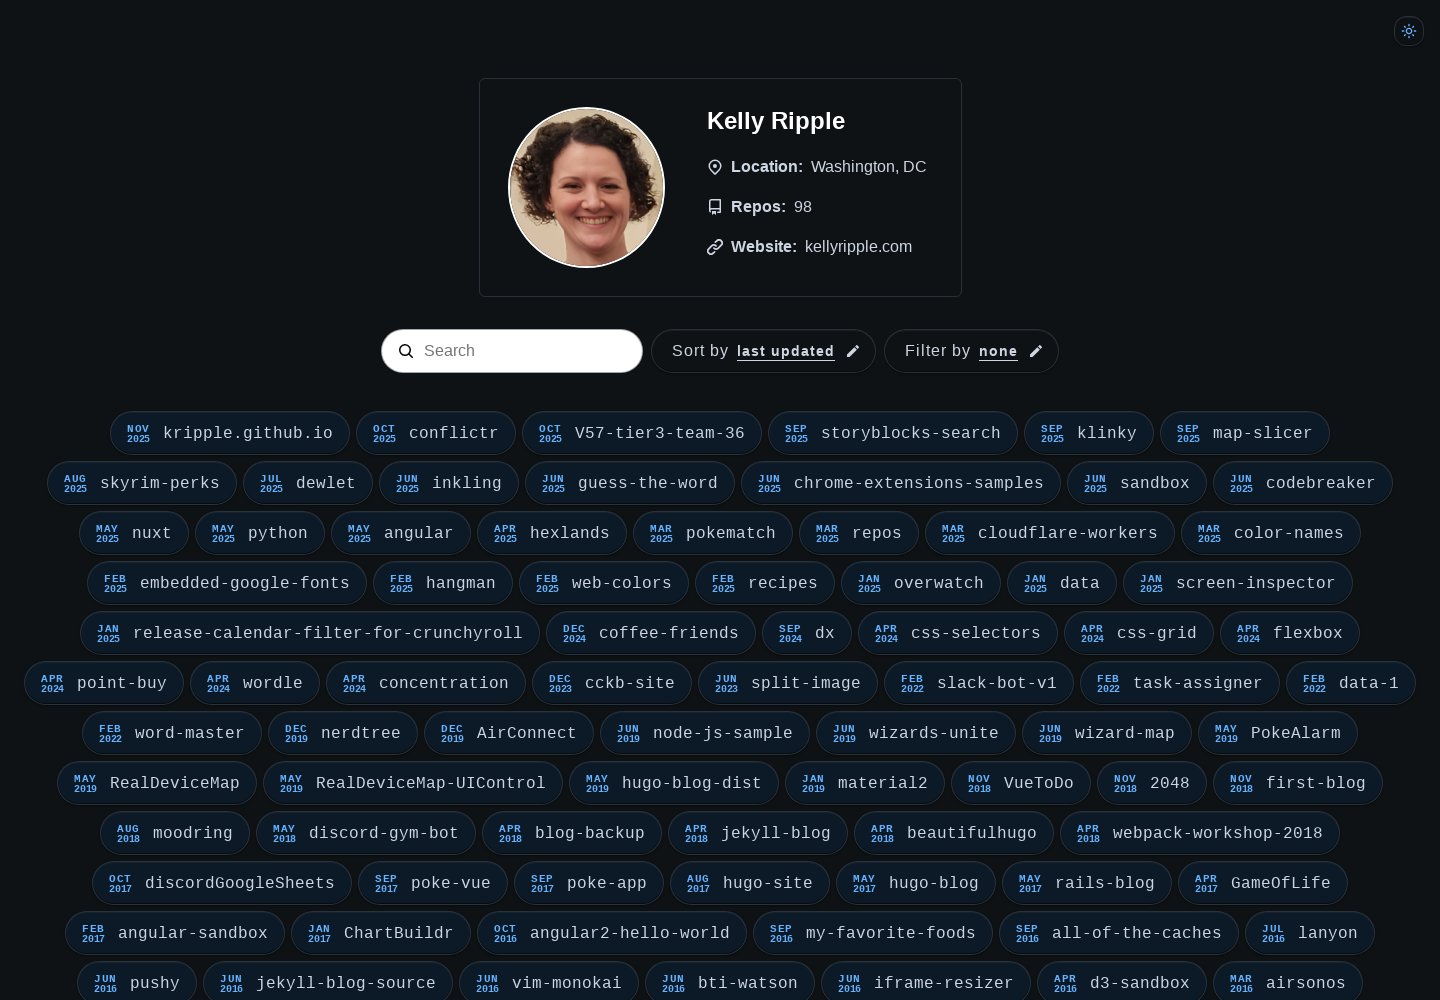

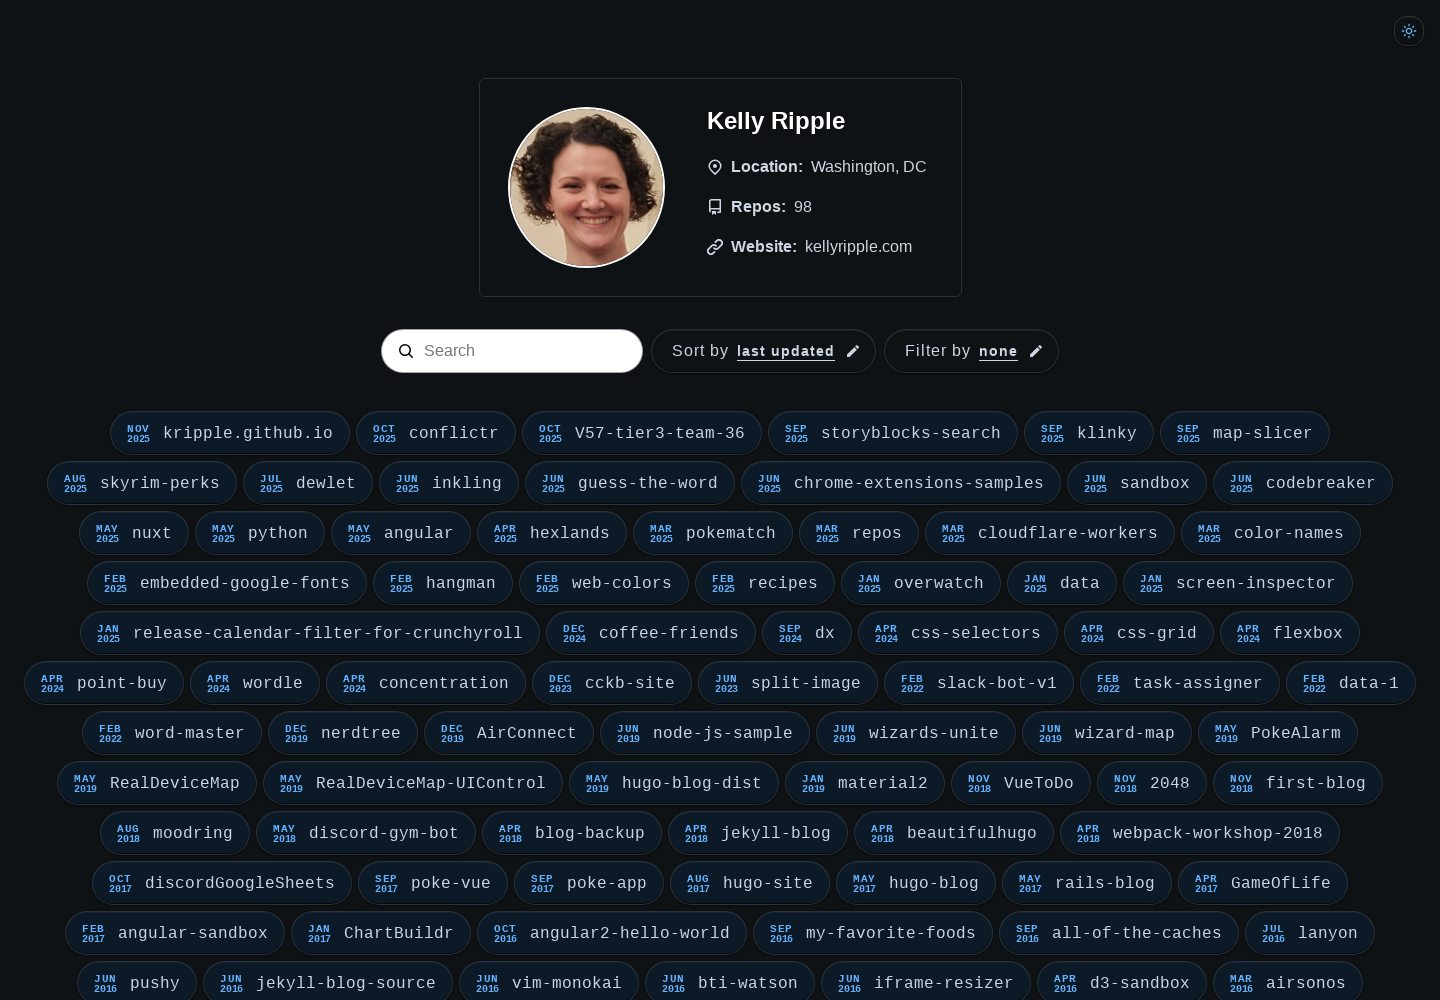